Tests checkbox functionality by toggling checkbox states and verifying their checked/unchecked status

Starting URL: https://the-internet.herokuapp.com/checkboxes

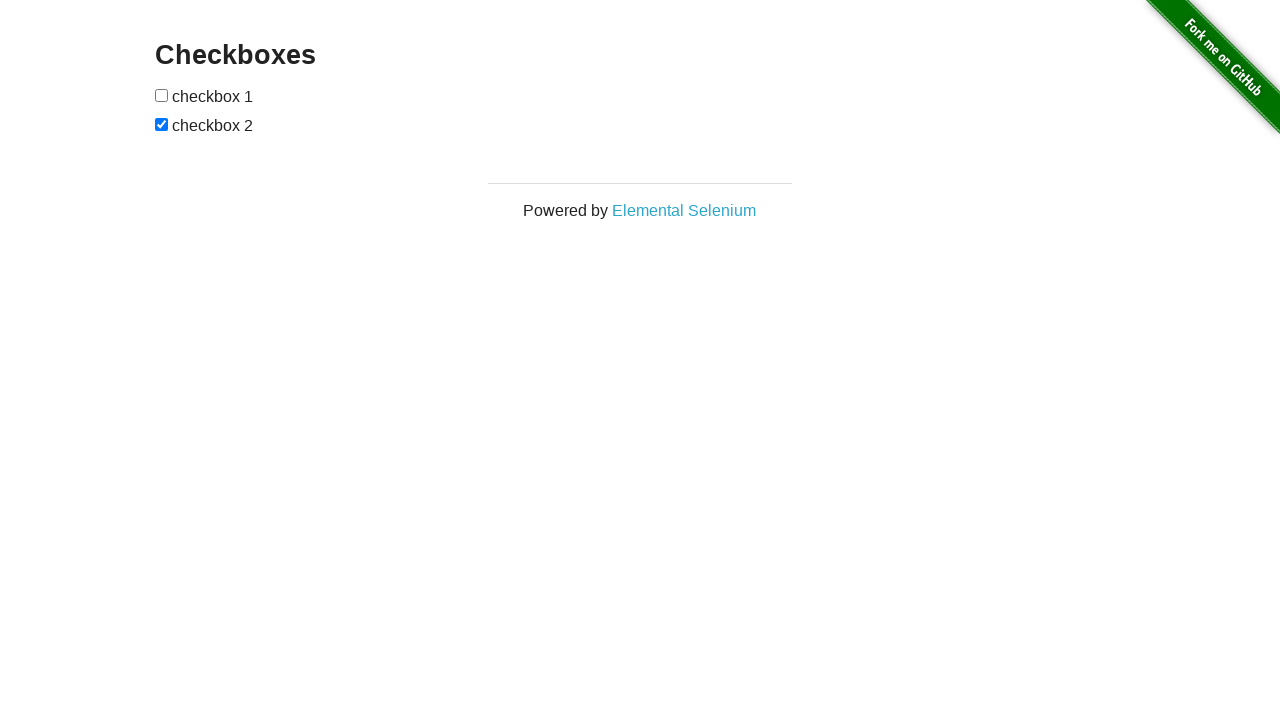

Waited for checkboxes to load on the page
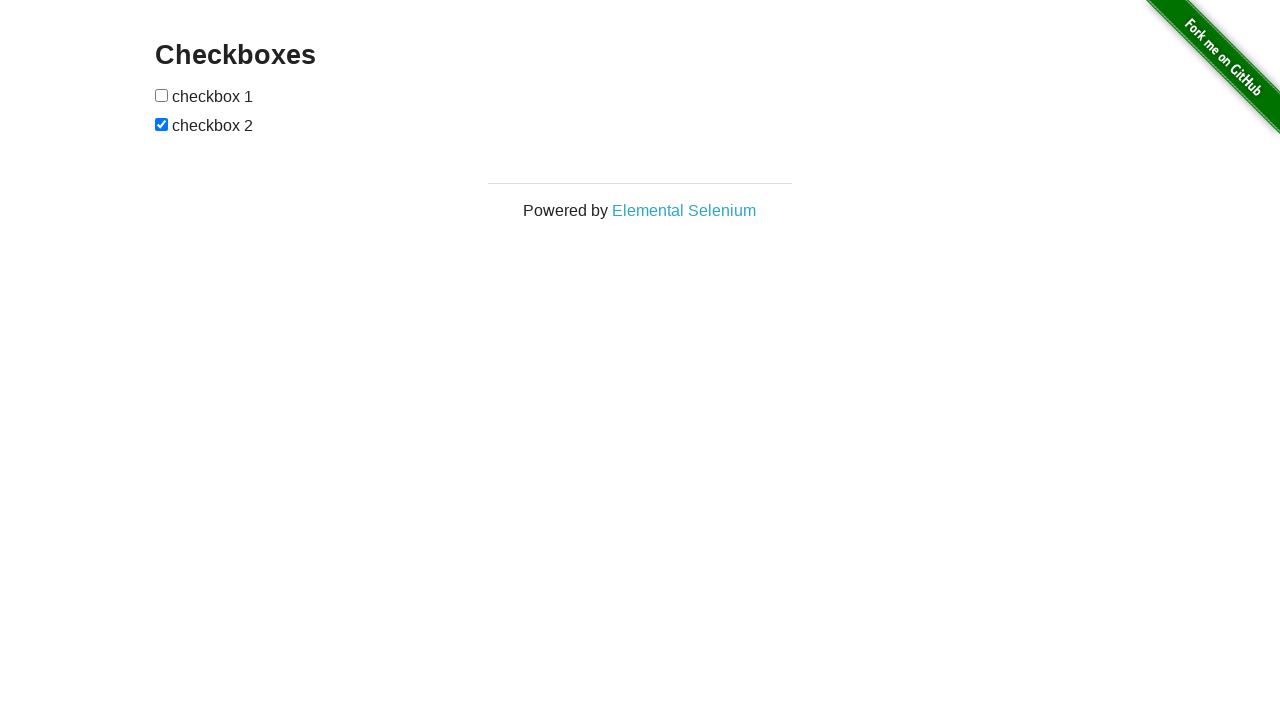

Located first checkbox element
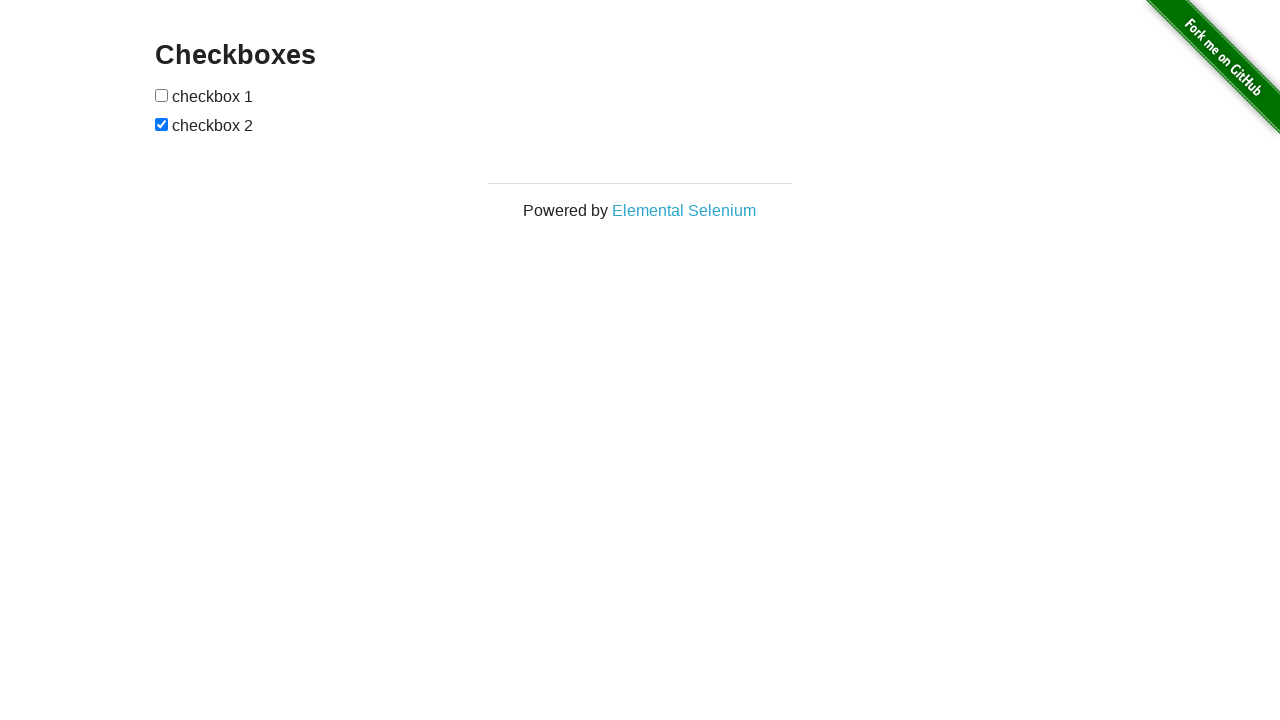

First checkbox was unchecked, clicked to check it at (162, 95) on input[type='checkbox'] >> nth=0
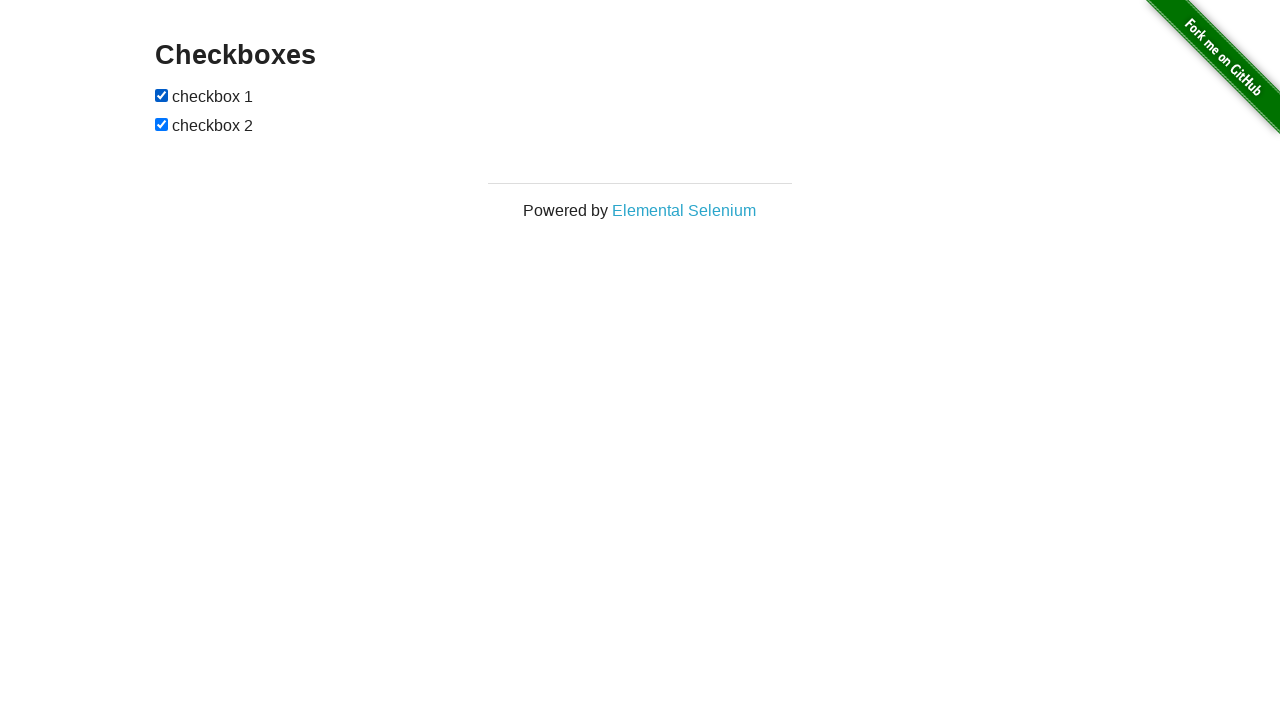

Located second checkbox element
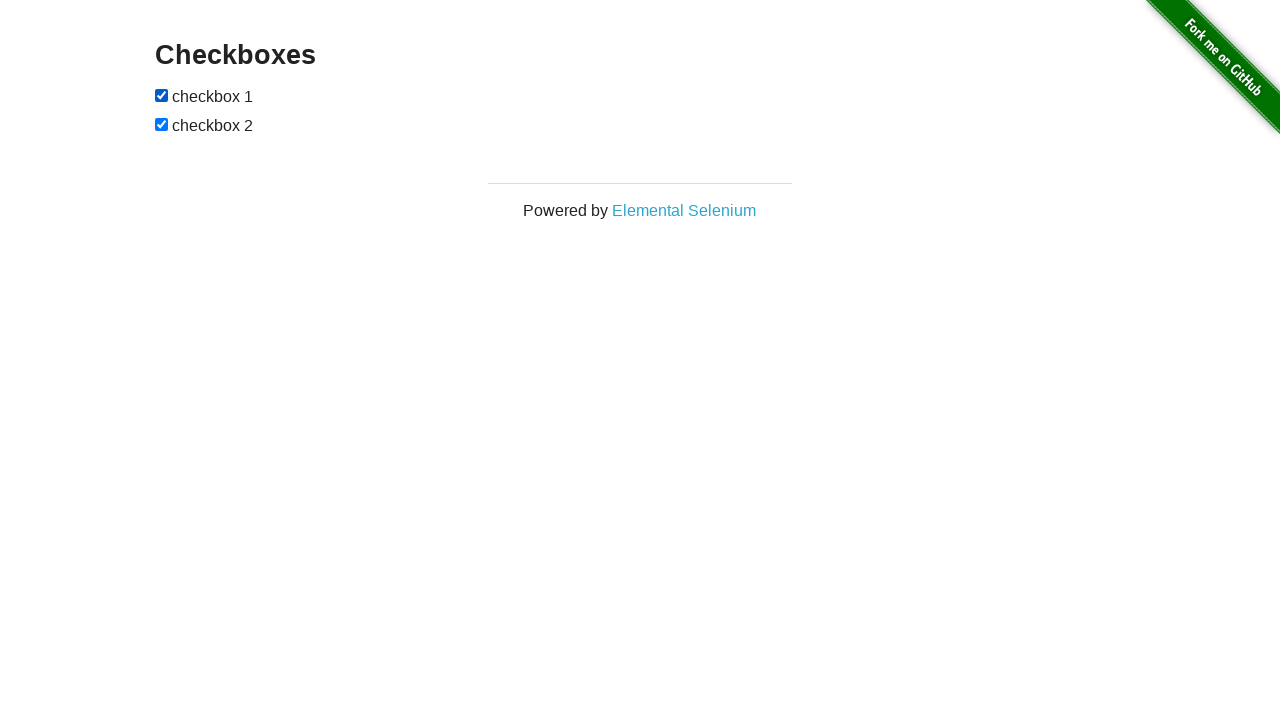

Second checkbox was checked, clicked to uncheck it at (162, 124) on input[type='checkbox'] >> nth=1
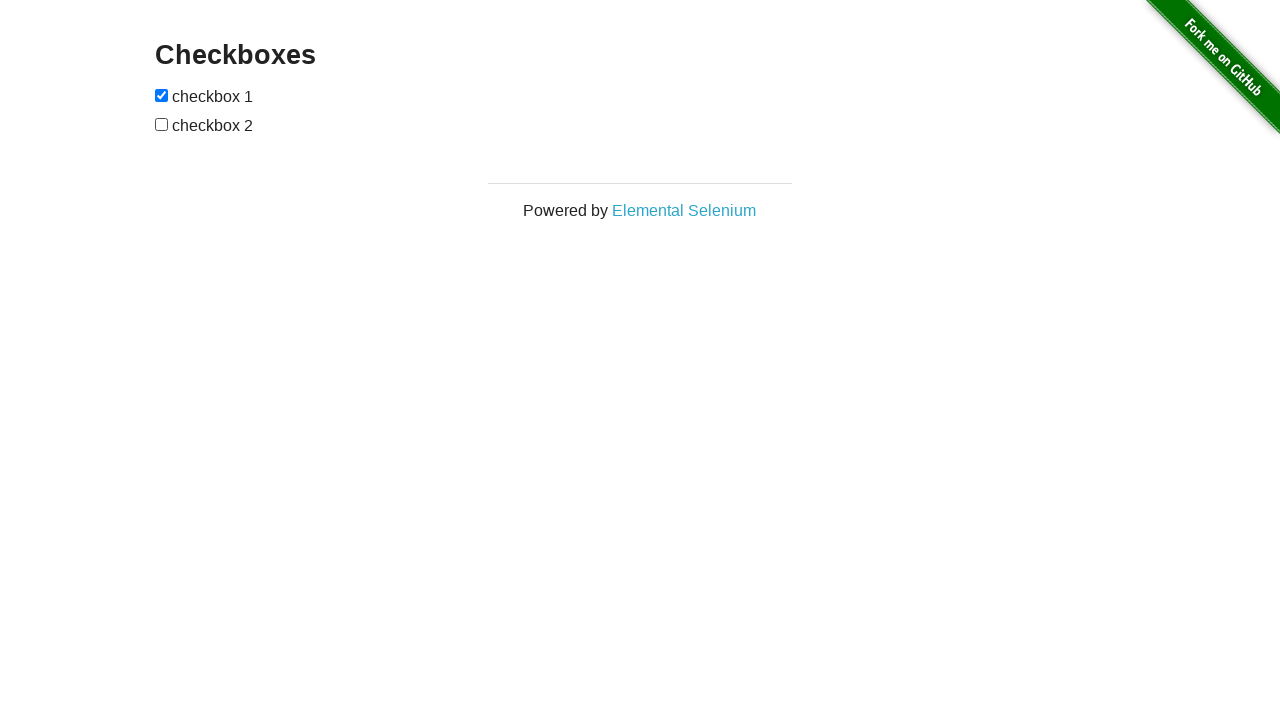

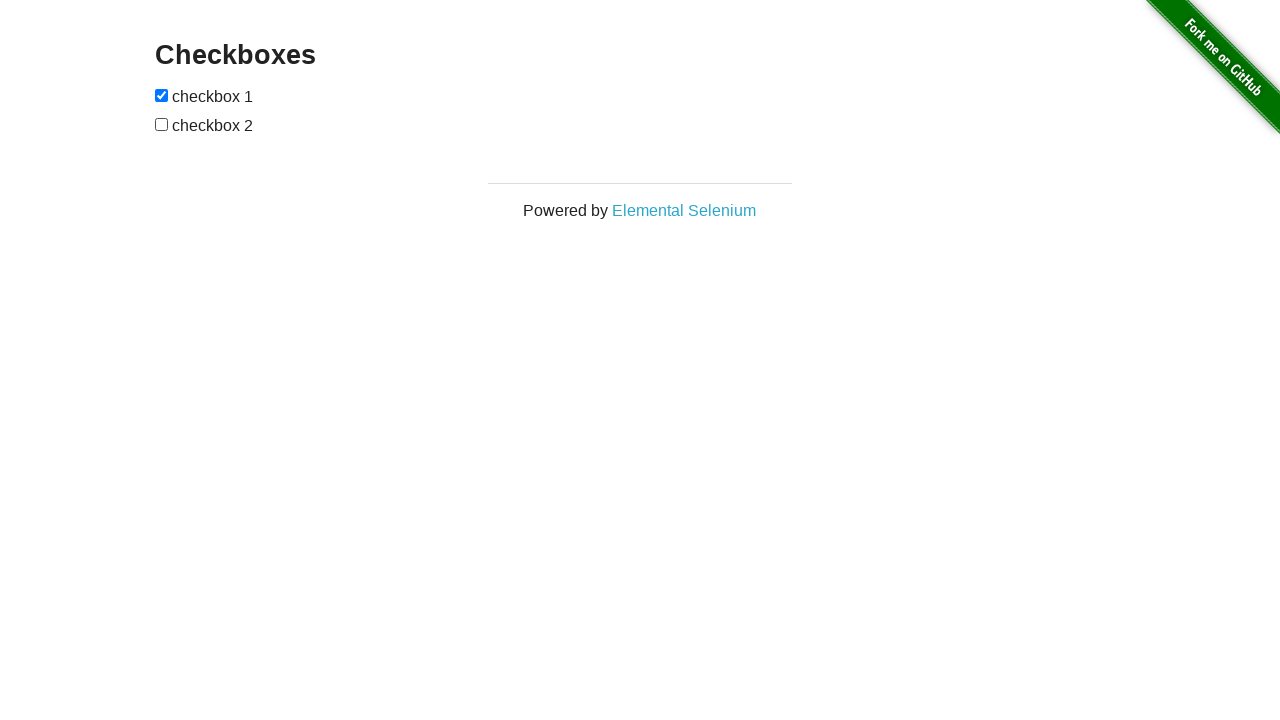